Tests dropdown selection by selecting Option 1 using visible text selection

Starting URL: https://the-internet.herokuapp.com/dropdown

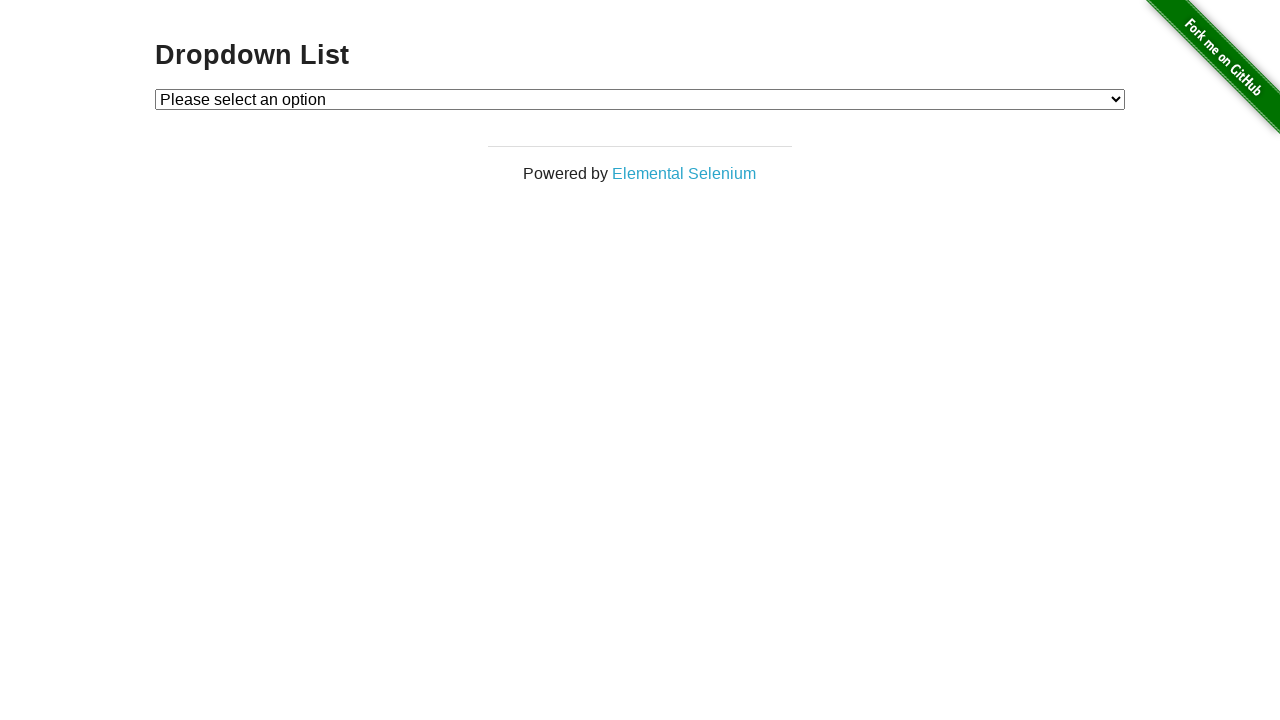

Navigated to dropdown test page
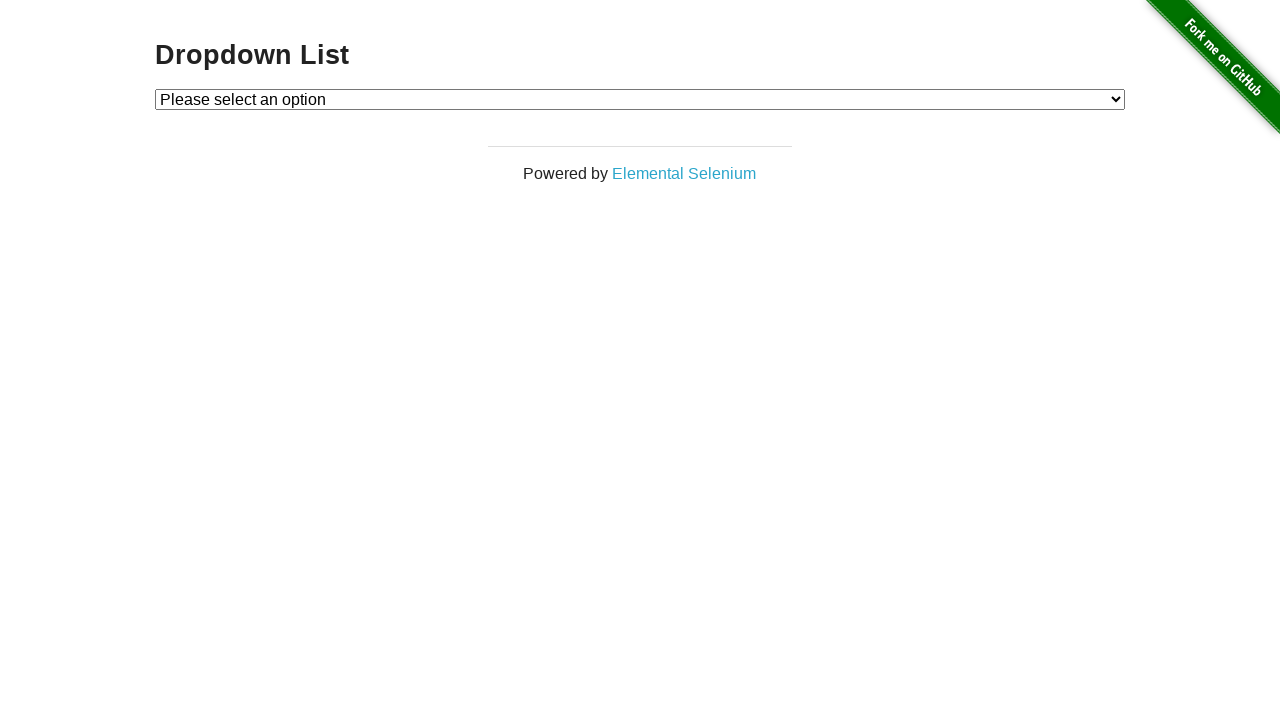

Selected Option 1 from dropdown using visible text on #dropdown
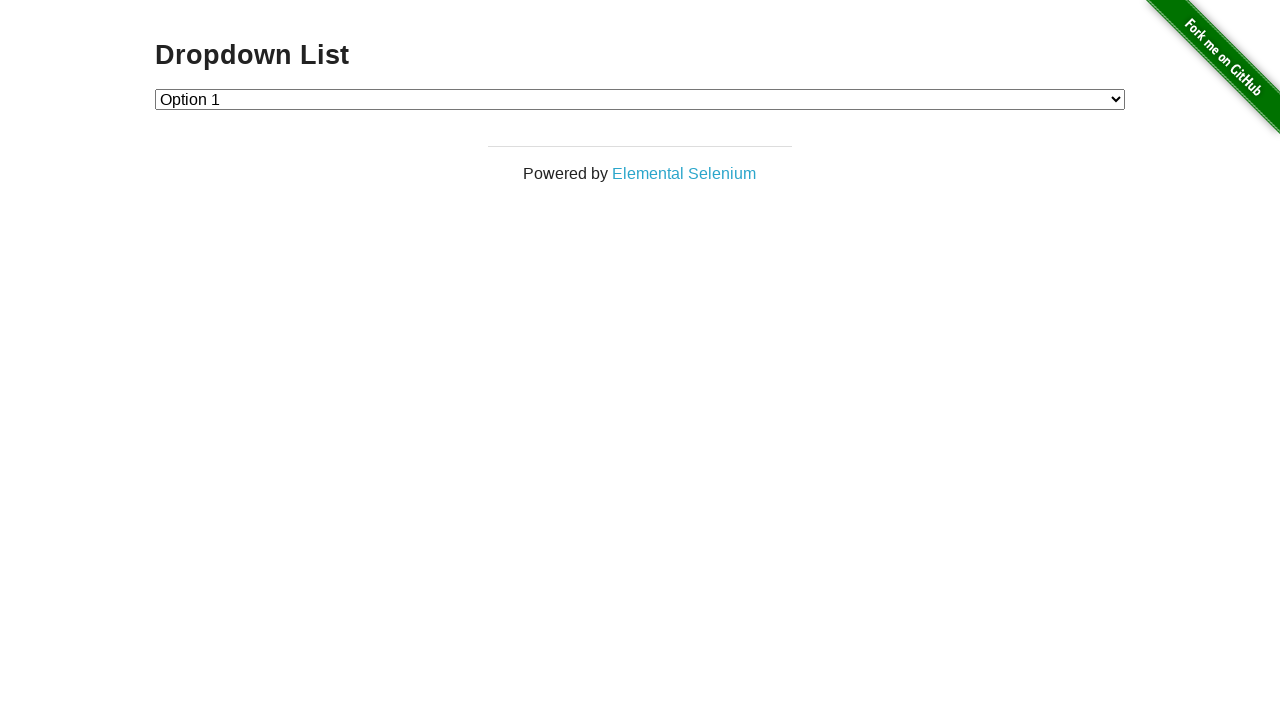

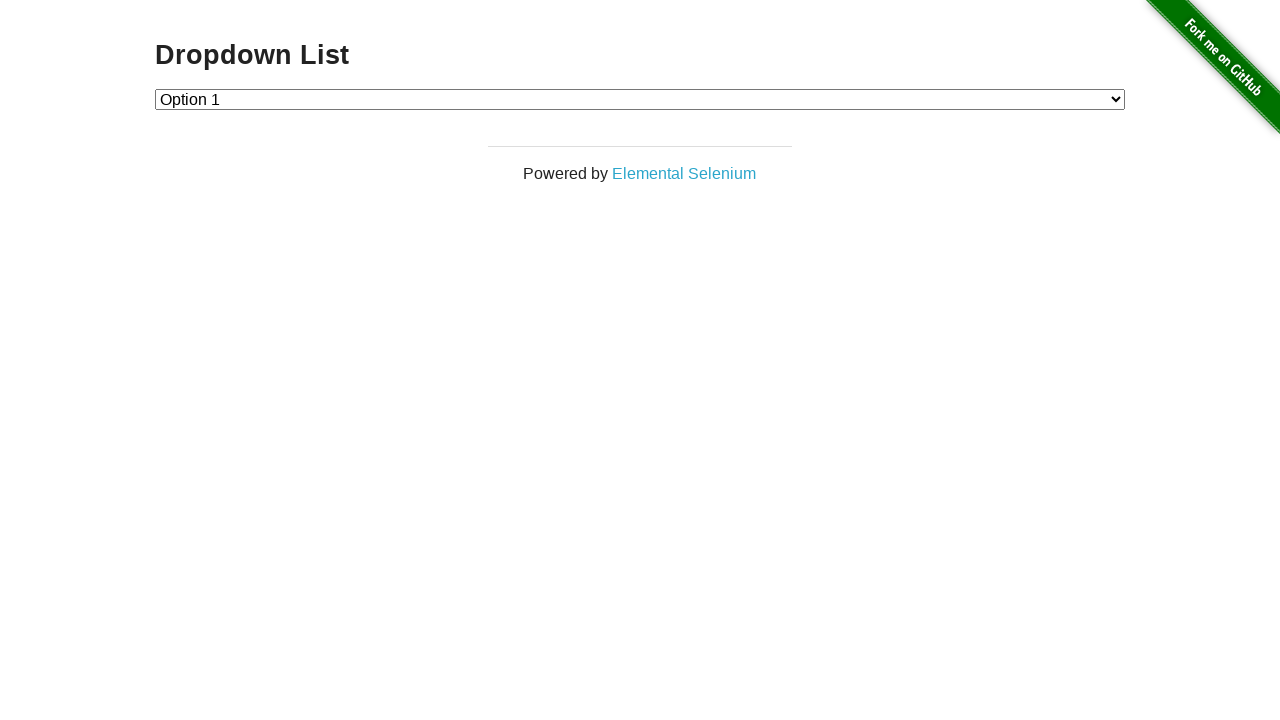